Tests auto-suggestive dropdown functionality by typing partial text and navigating through suggestions using arrow keys

Starting URL: http://qaclickacademy.com/practice.php

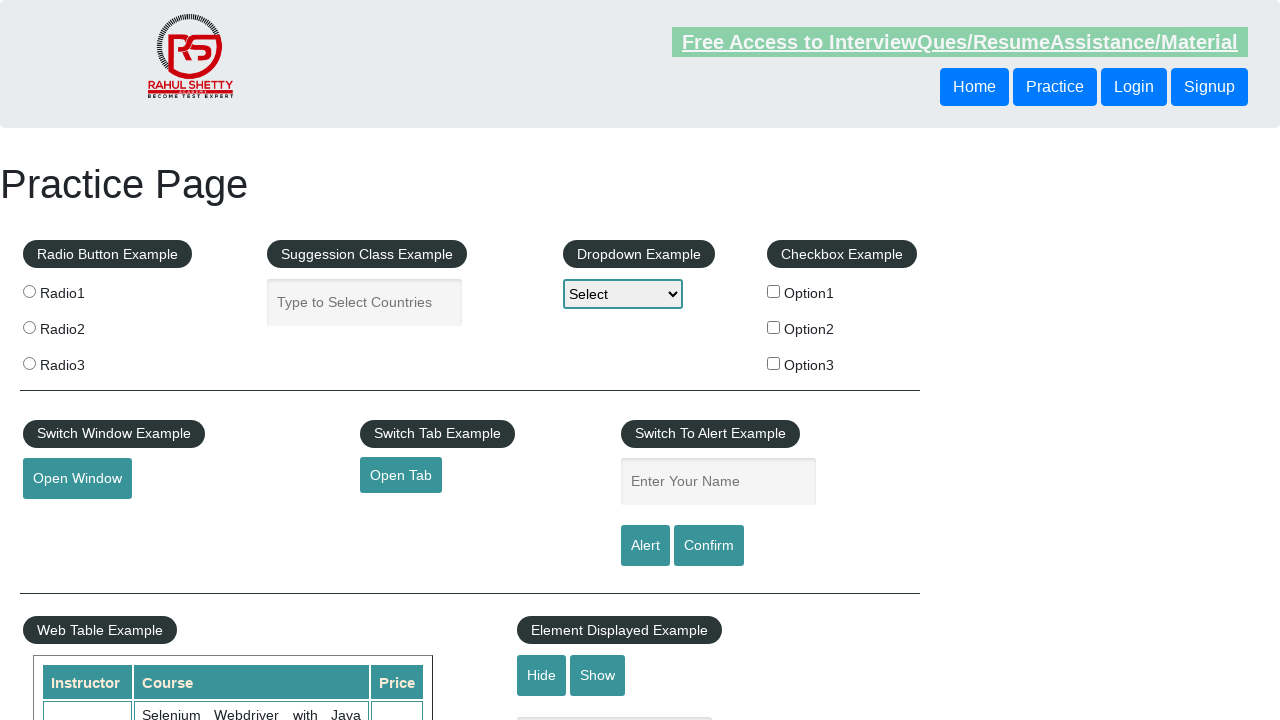

Filled autocomplete field with 'ban' on input#autocomplete
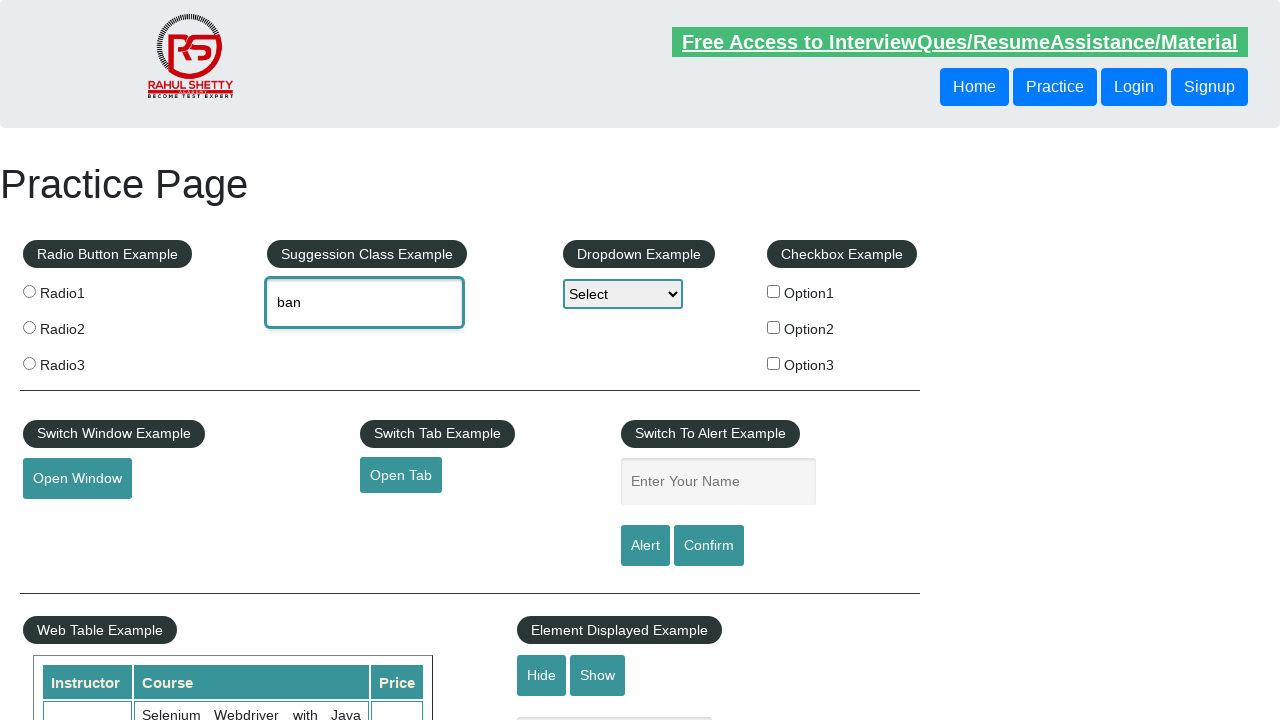

Waited 2 seconds for dropdown suggestions to appear
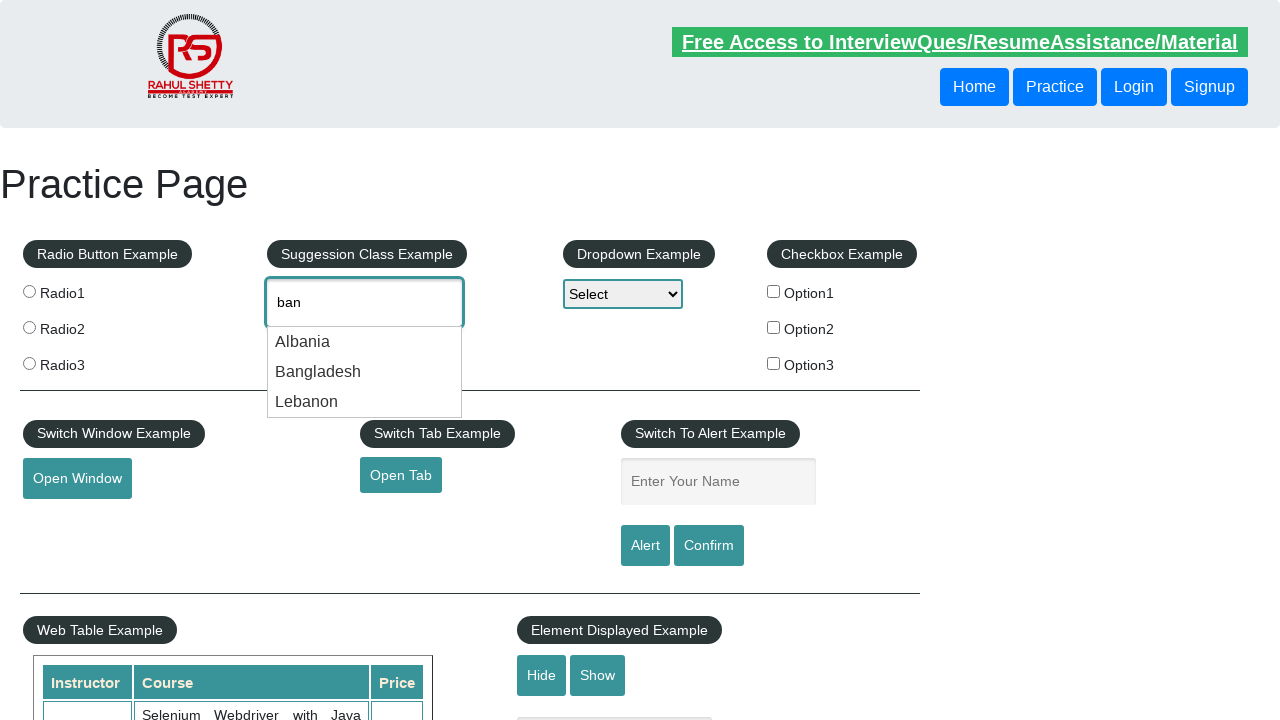

Pressed ArrowDown to navigate to first suggestion on input#autocomplete
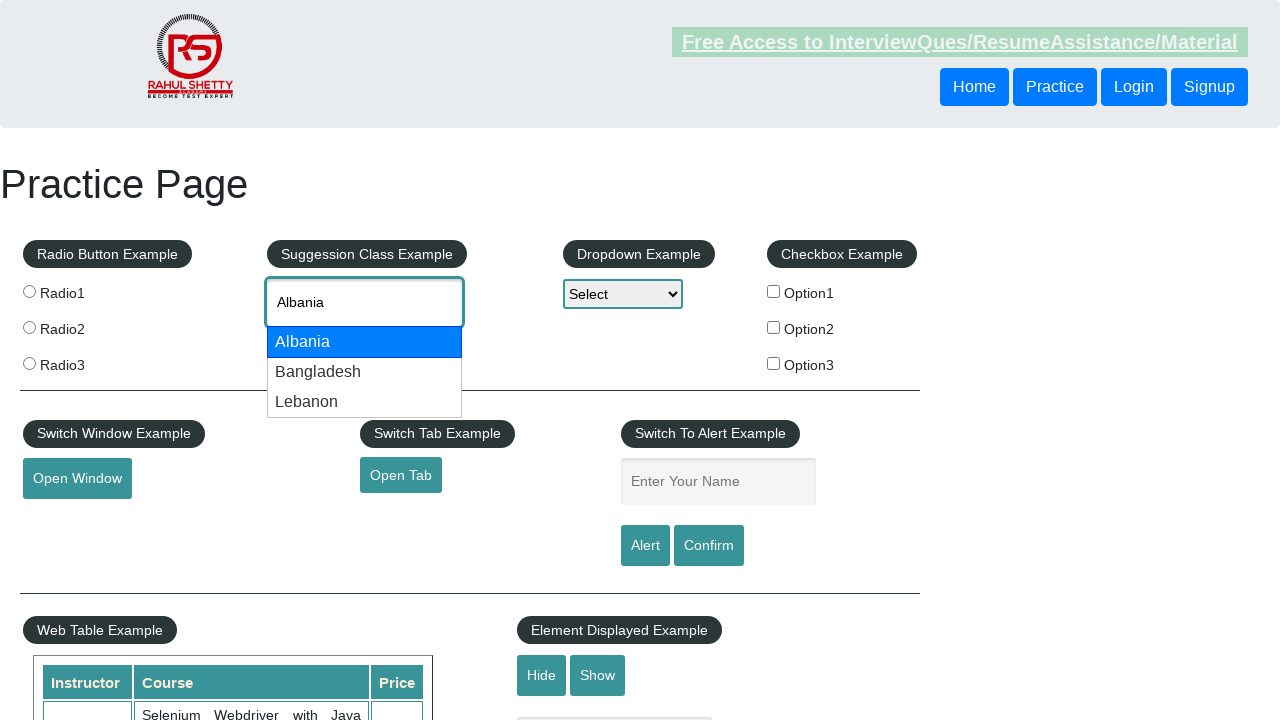

Pressed ArrowDown to navigate to second suggestion on input#autocomplete
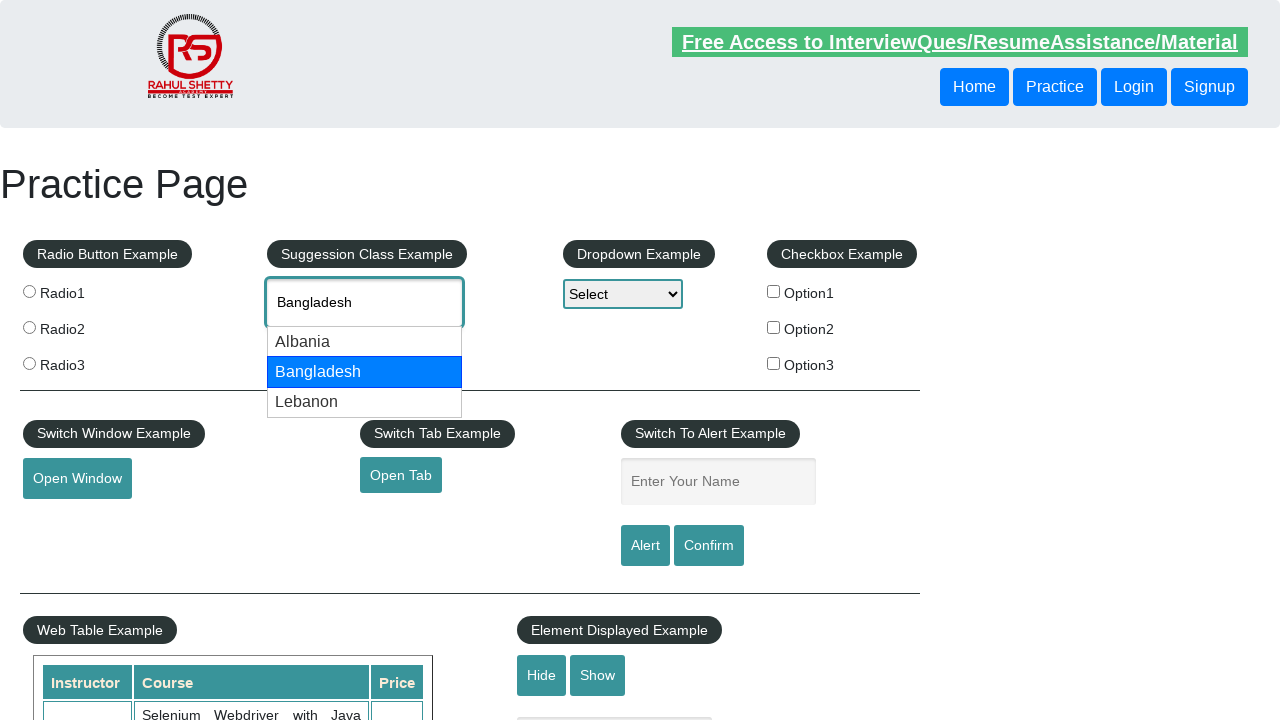

Waited 2 seconds to view selected suggestion
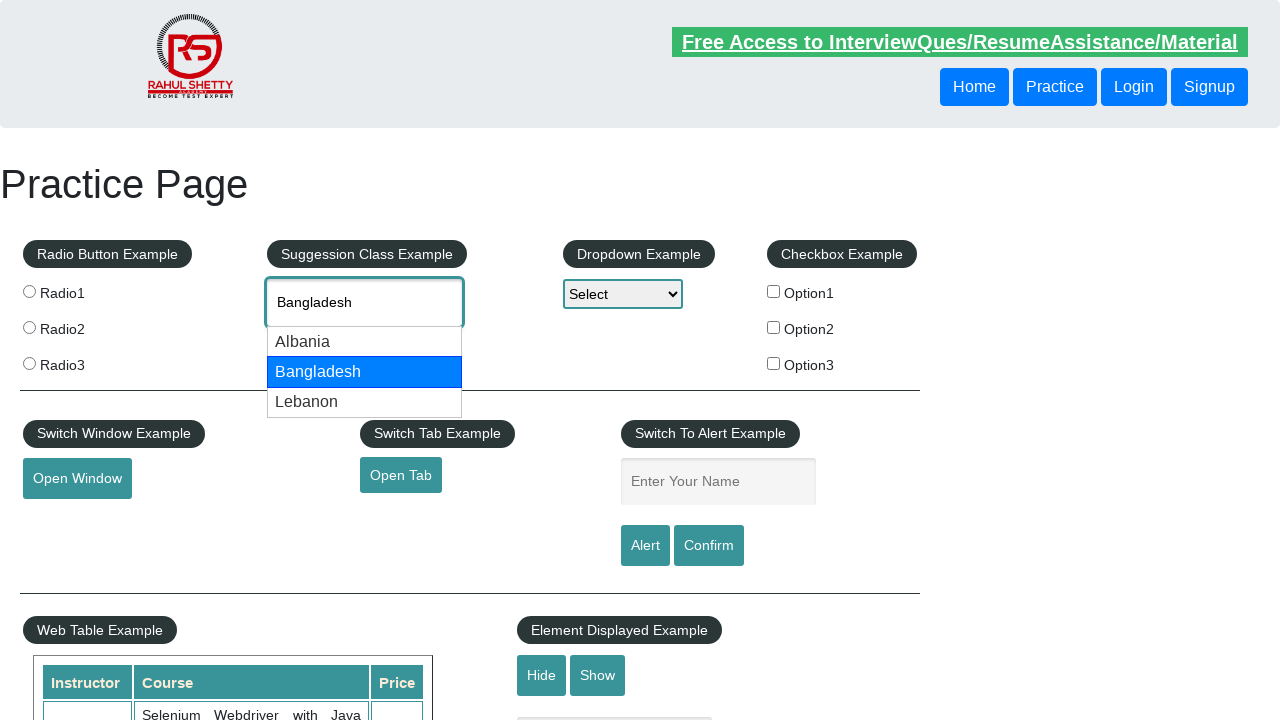

Retrieved selected value from autocomplete field: 'None'
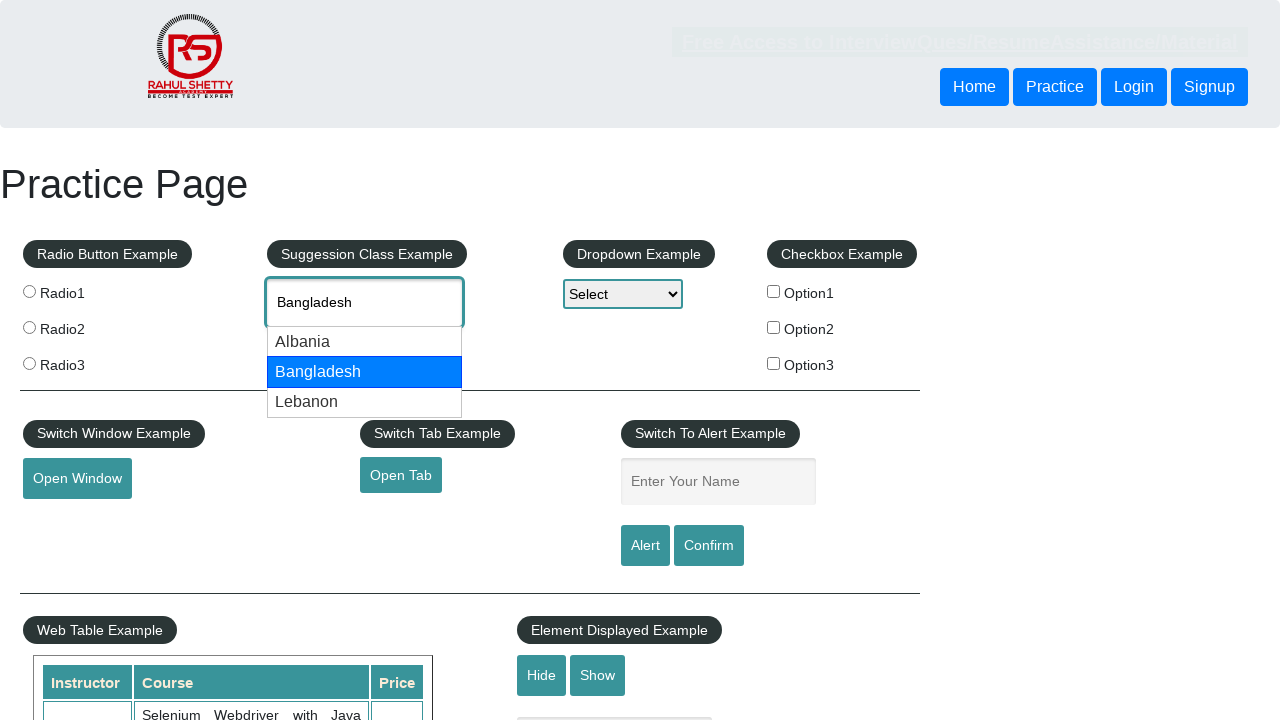

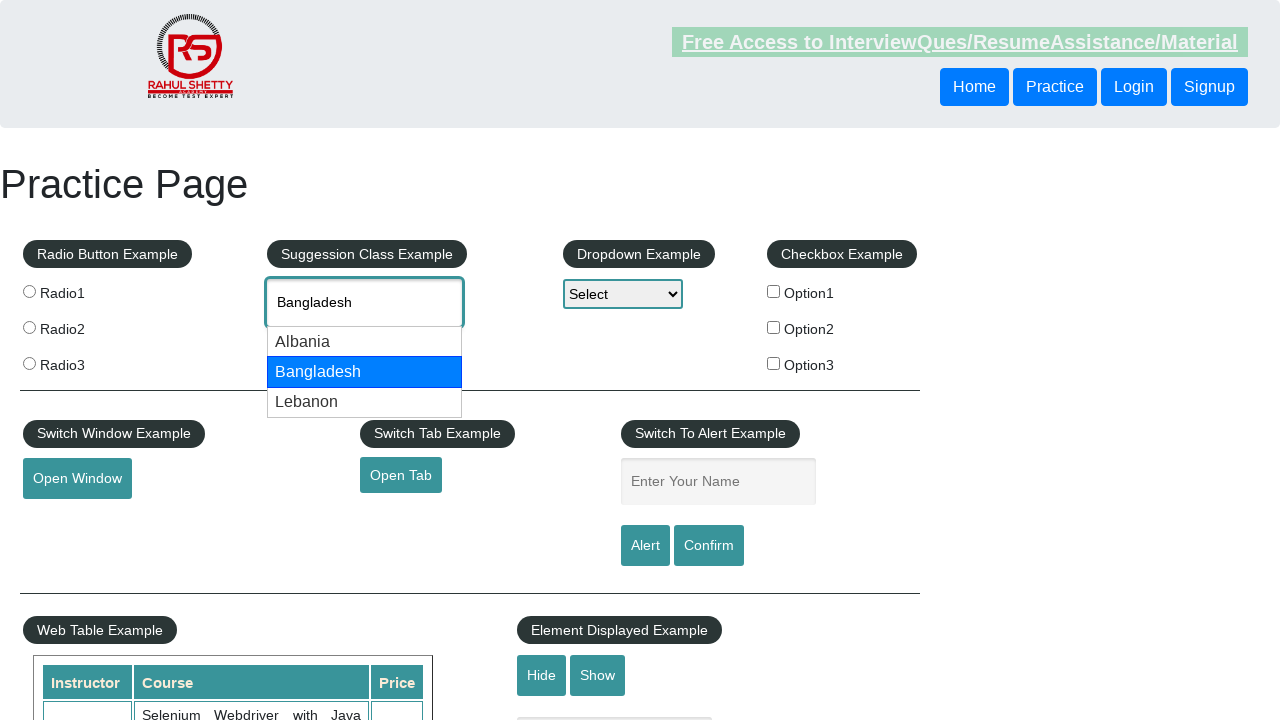